Tests navigation to ABC page and back to home page, verifying welcome title

Starting URL: http://www.99-bottles-of-beer.net/

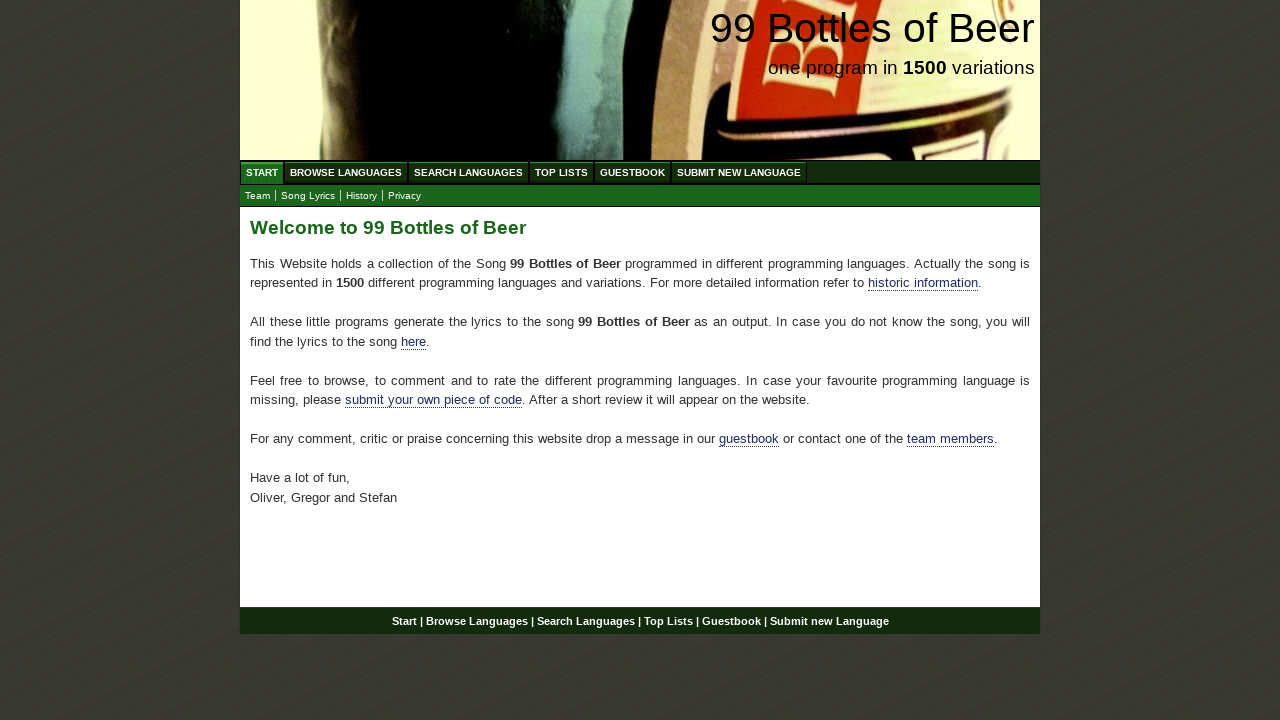

Clicked on Browse Languages link to navigate to ABC page at (346, 172) on xpath=//body/div[@id='wrap']/div[@id='navigation']/ul[@id='menu']/li/a[@href='/a
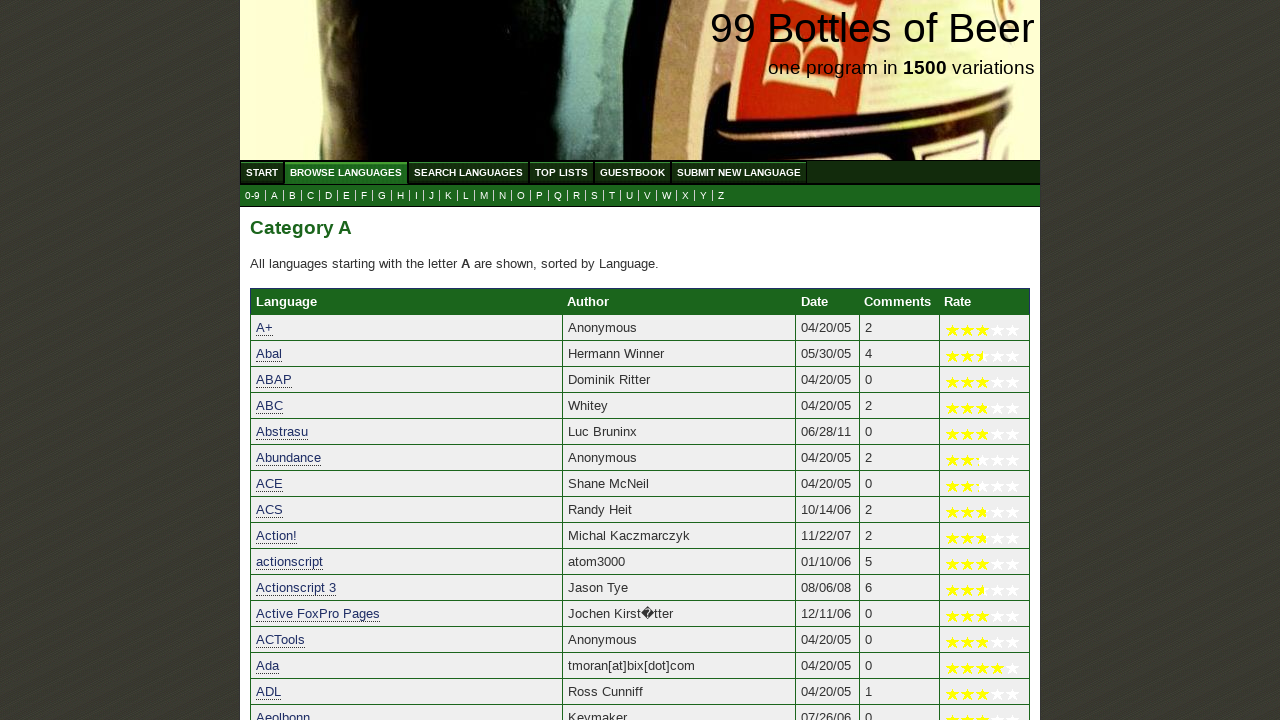

Clicked on Start link to navigate back to home page at (262, 172) on xpath=//body/div[@id='wrap']/div[@id='navigation']/ul[@id='menu']/li/a[@href='/'
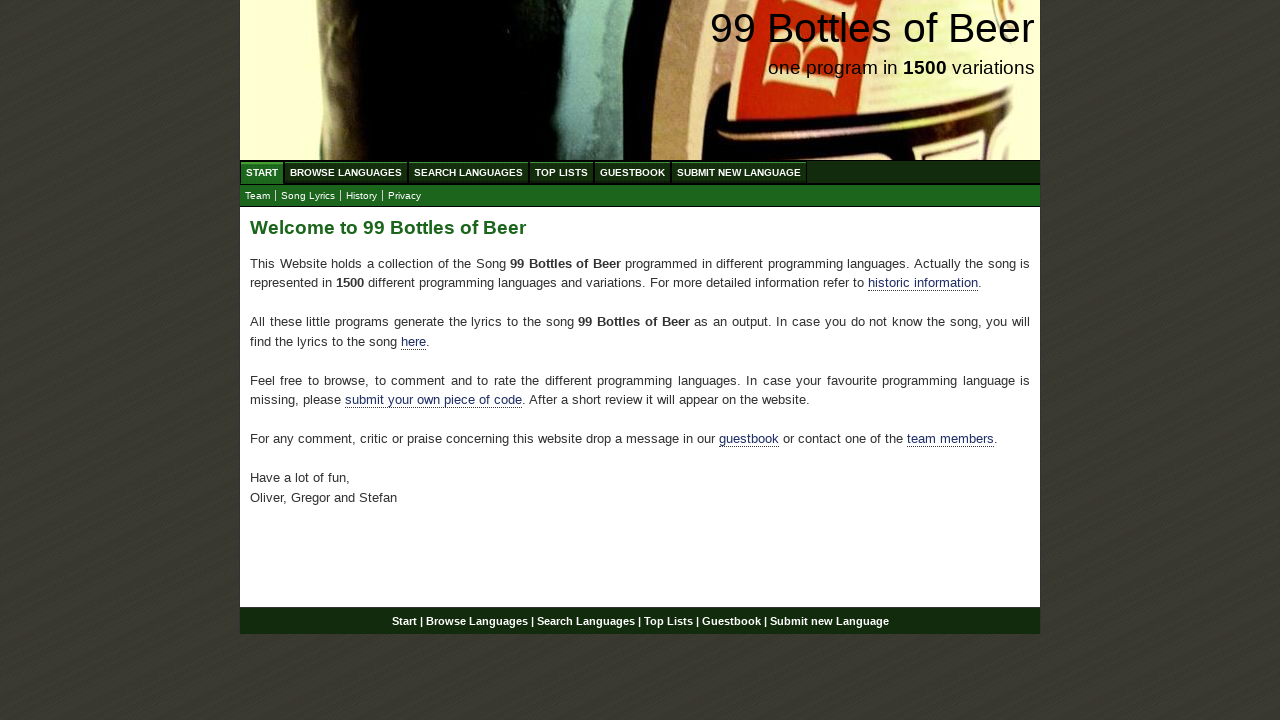

Verified welcome title is displayed on home page
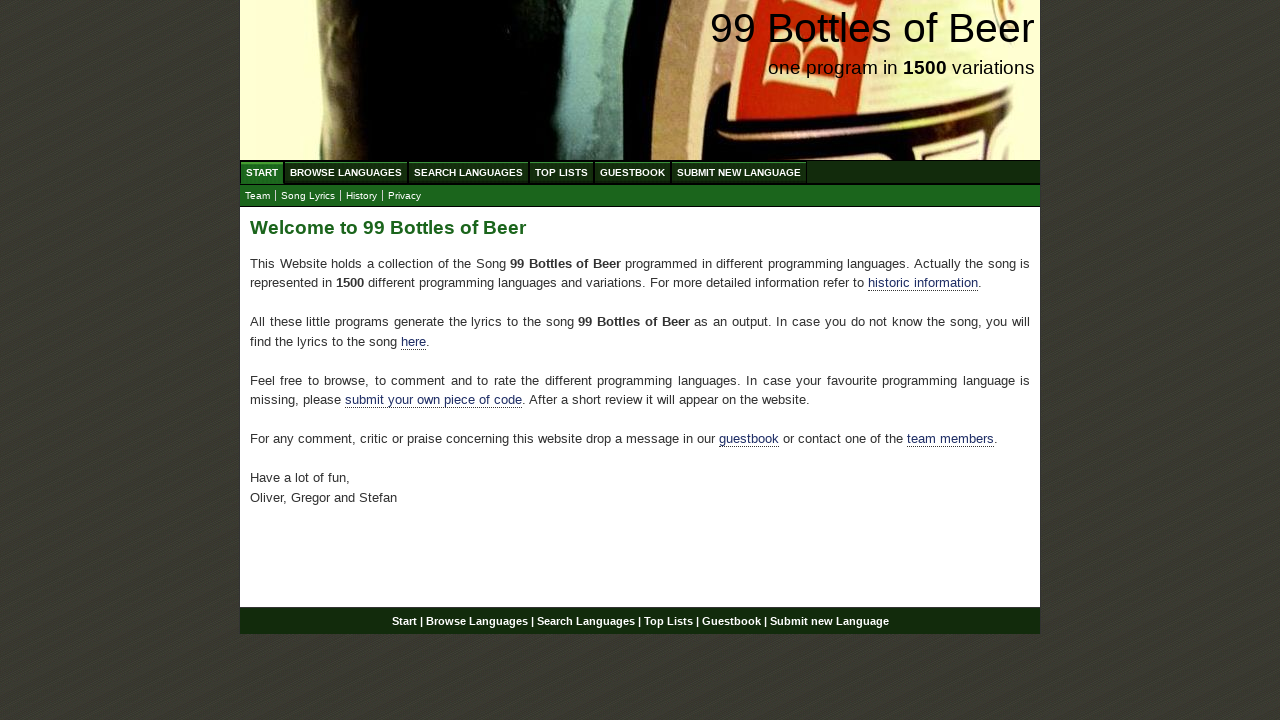

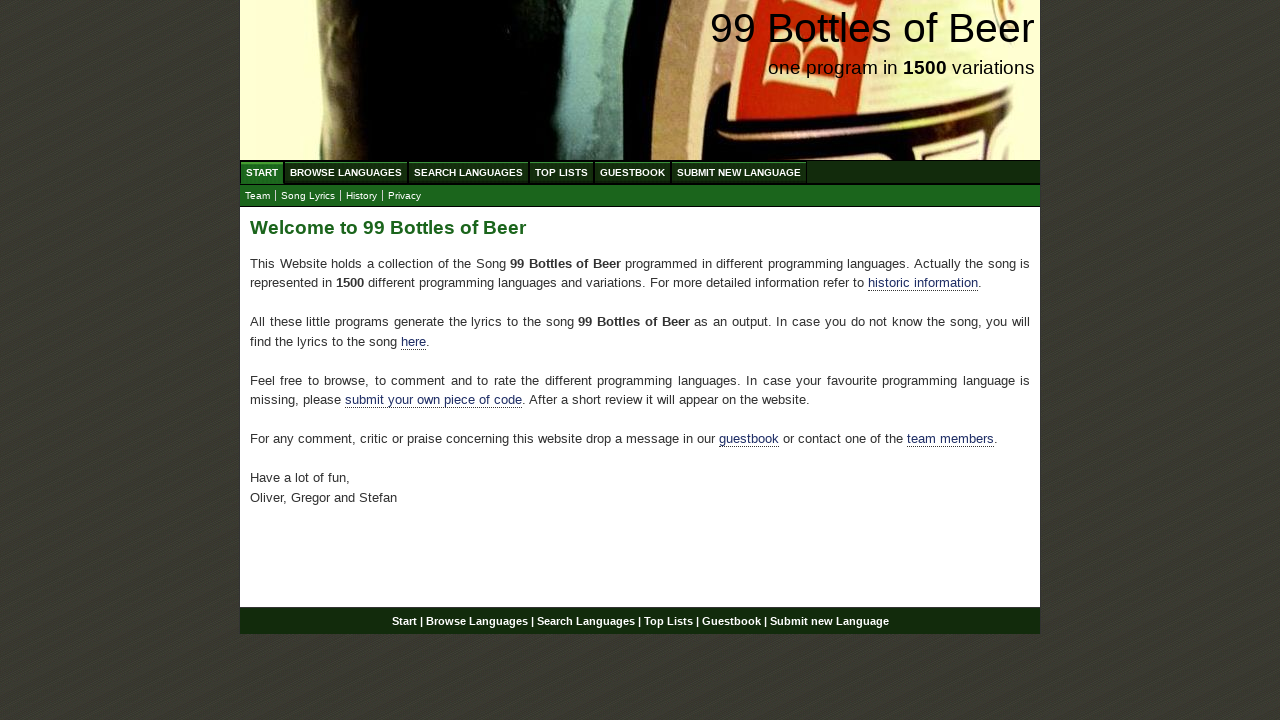